Navigates to GitHub's pricing page by clicking the Pricing link in the header, then scrolls to and clicks on a features comparison link.

Starting URL: https://github.com/

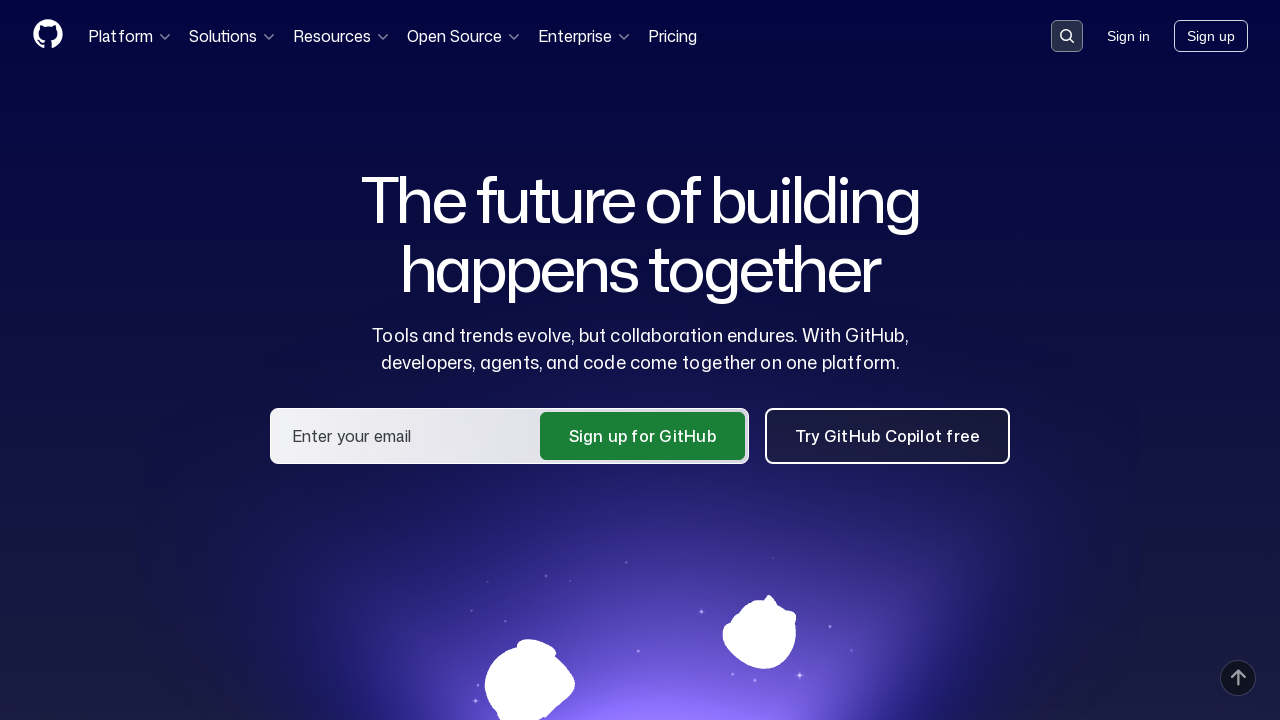

Clicked Pricing link in header navigation at (672, 36) on header nav a:has-text("Pricing") >> nth=0
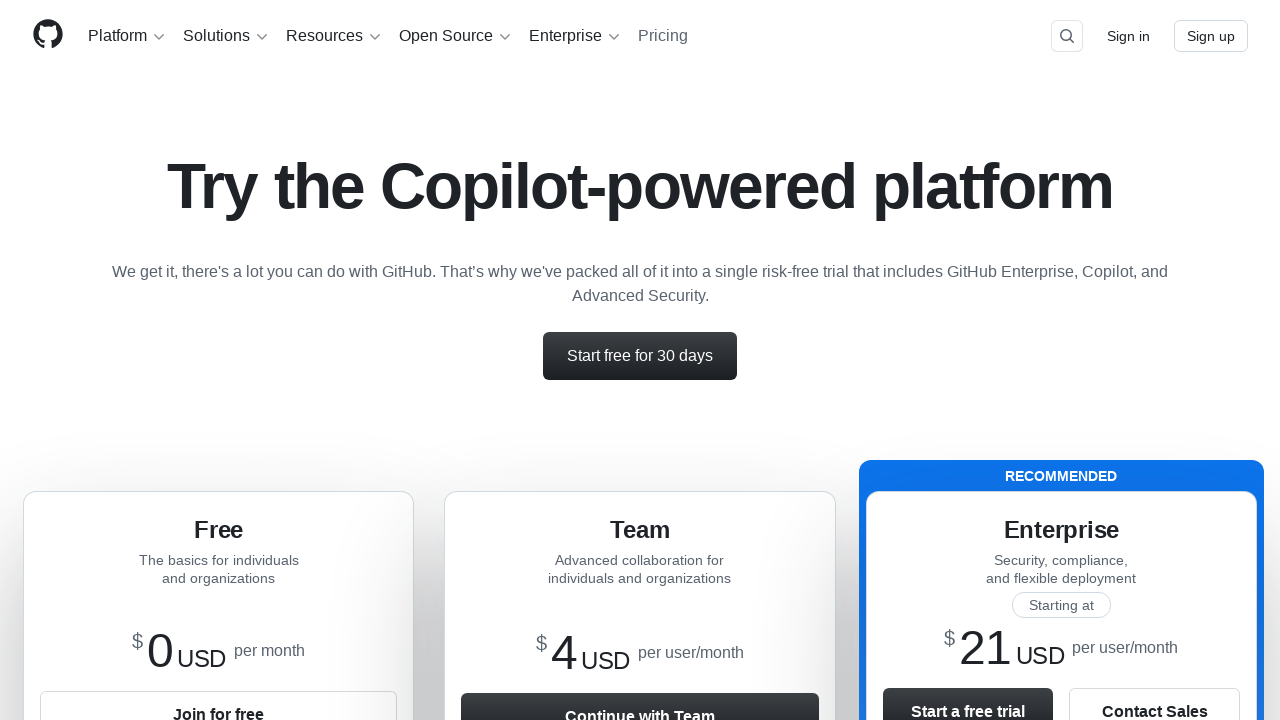

Pricing page loaded (networkidle)
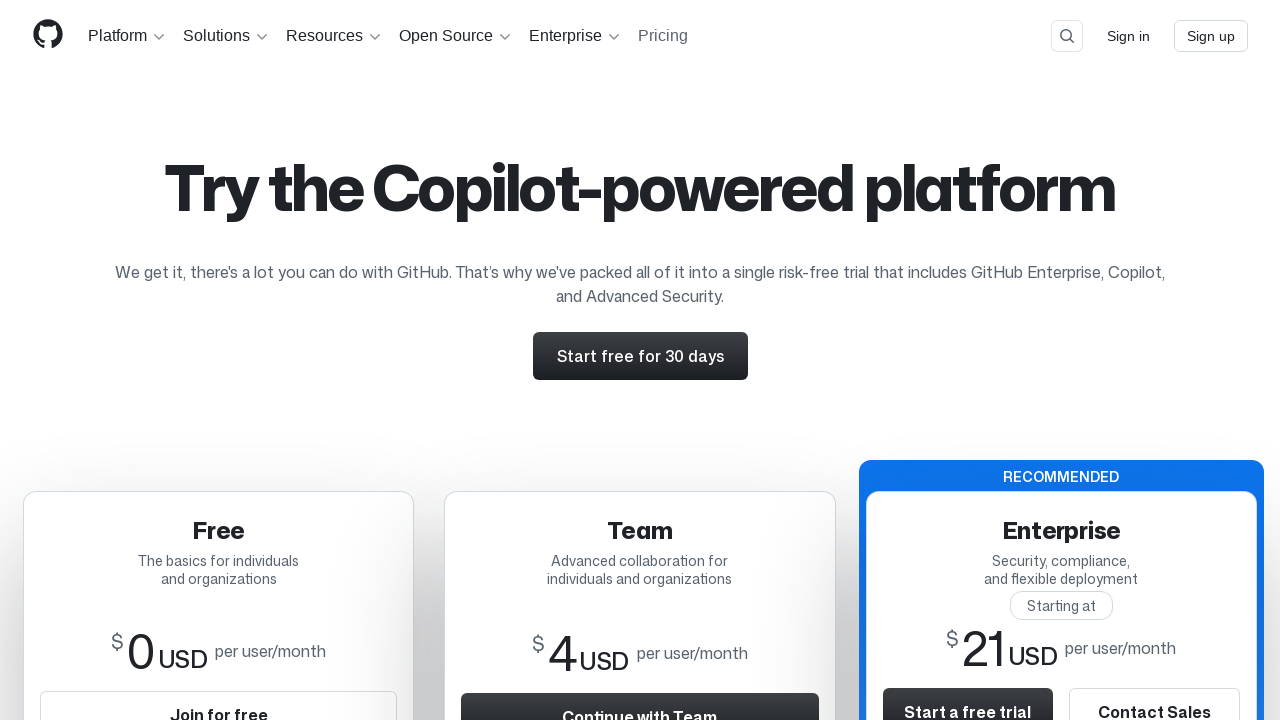

Pricing page header became visible
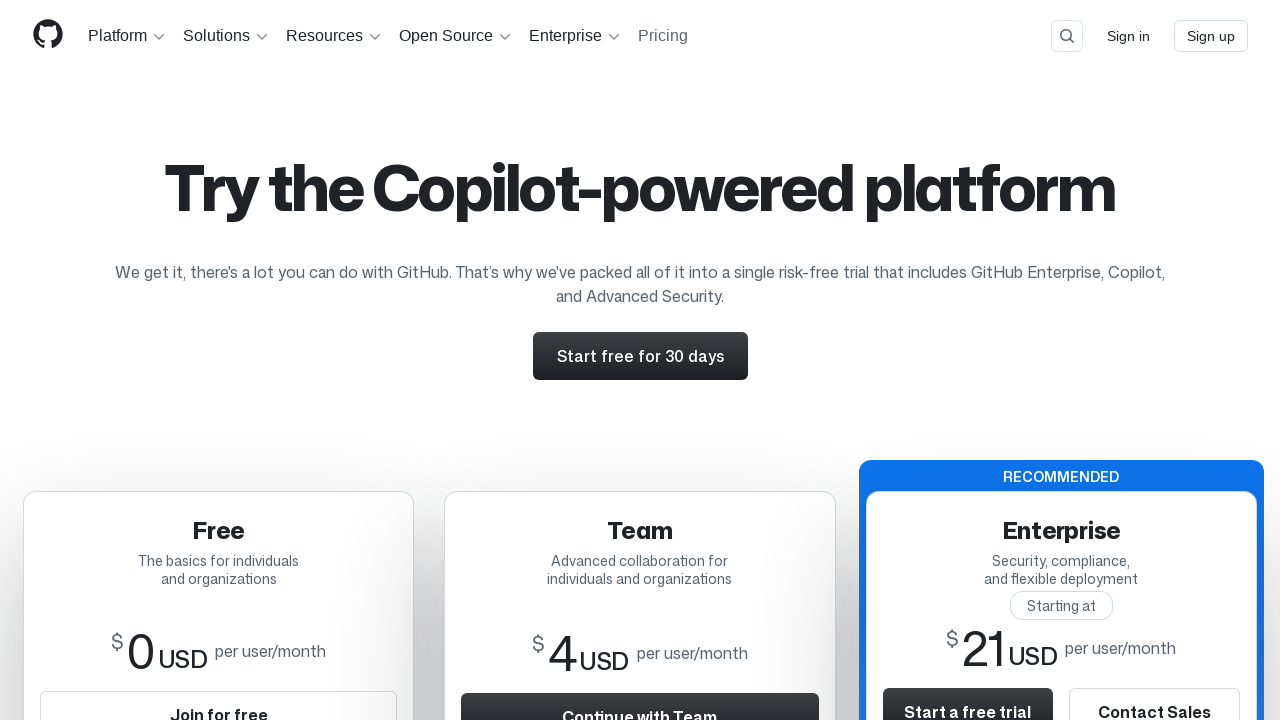

Scrolled to features comparison link
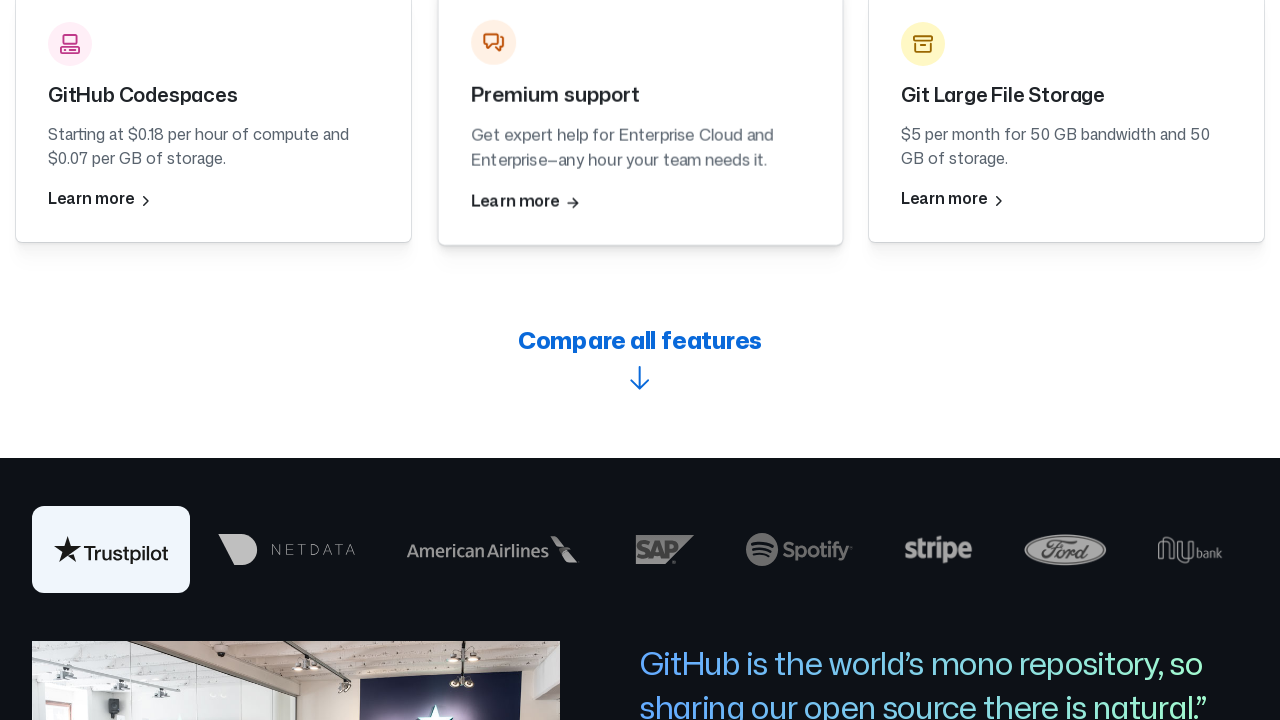

Clicked 'Compare all features' link at (640, 360) on a:has-text("Compare all features") >> nth=0
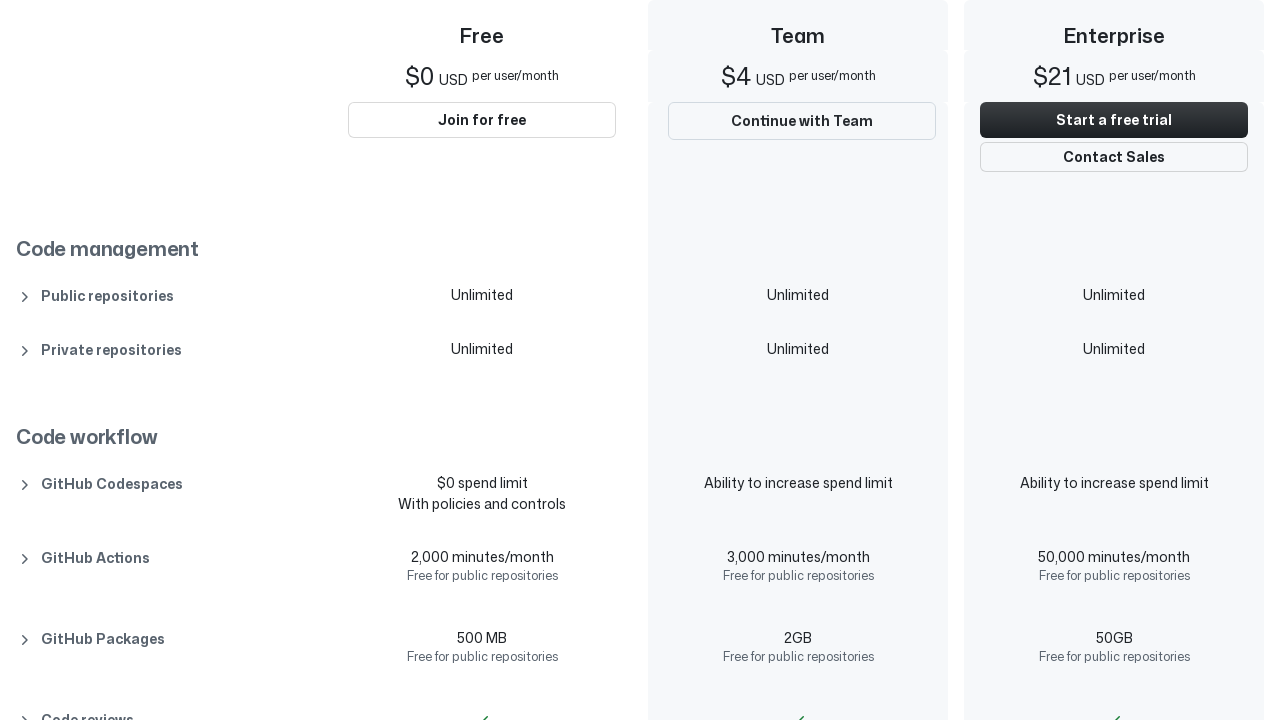

Features comparison page loaded (networkidle)
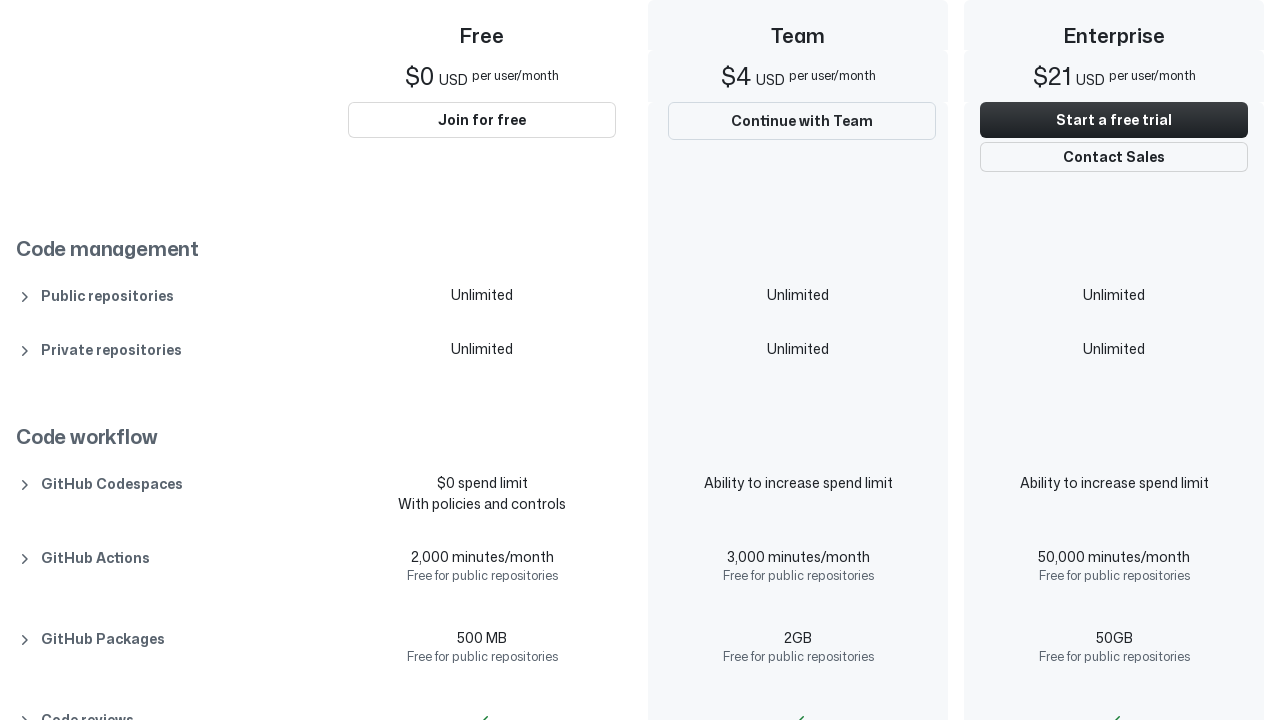

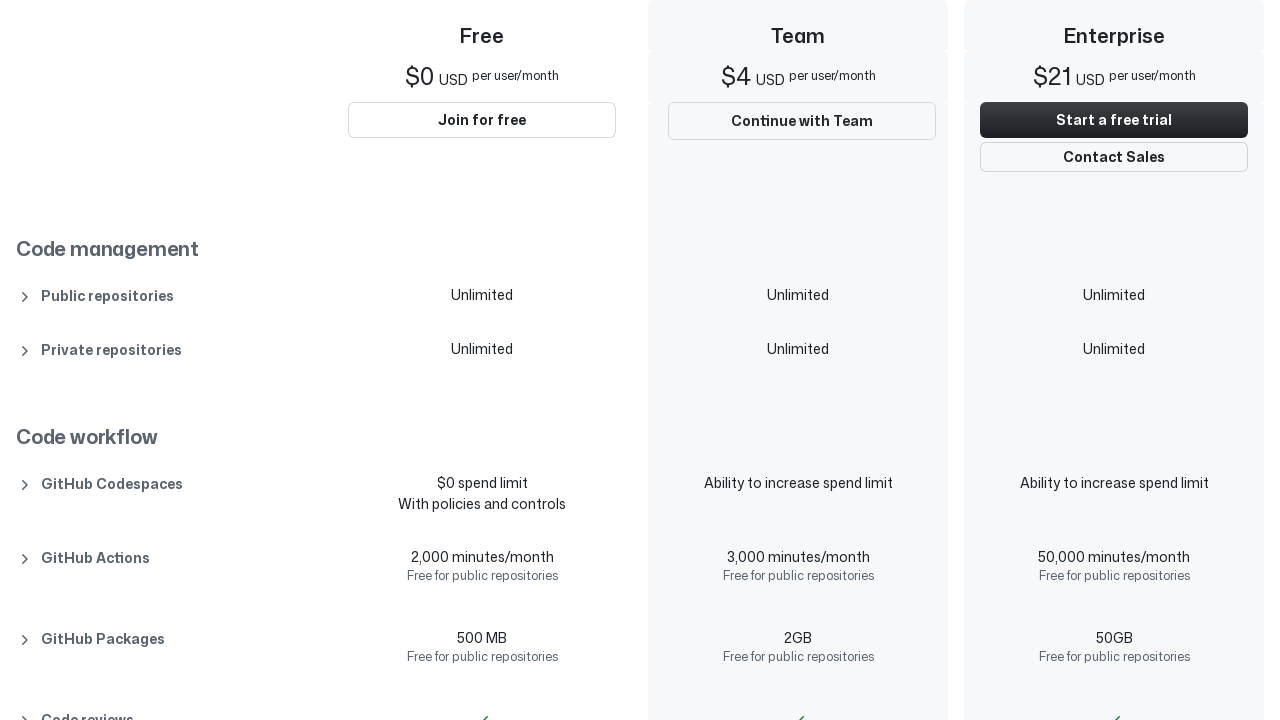